Navigates to a product offers page and searches for a specific product (Strawberry) in the product listing table to verify it exists

Starting URL: https://rahulshettyacademy.com/seleniumPractise/#/offers

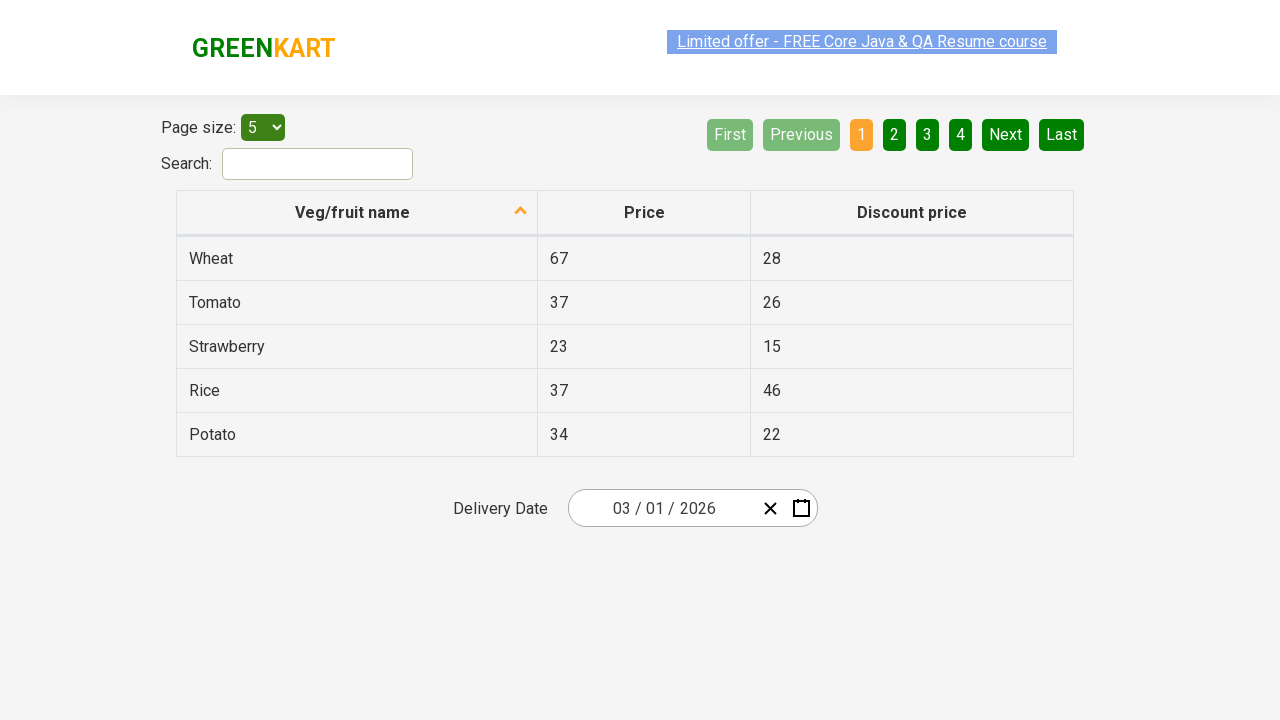

Waited for product table to load
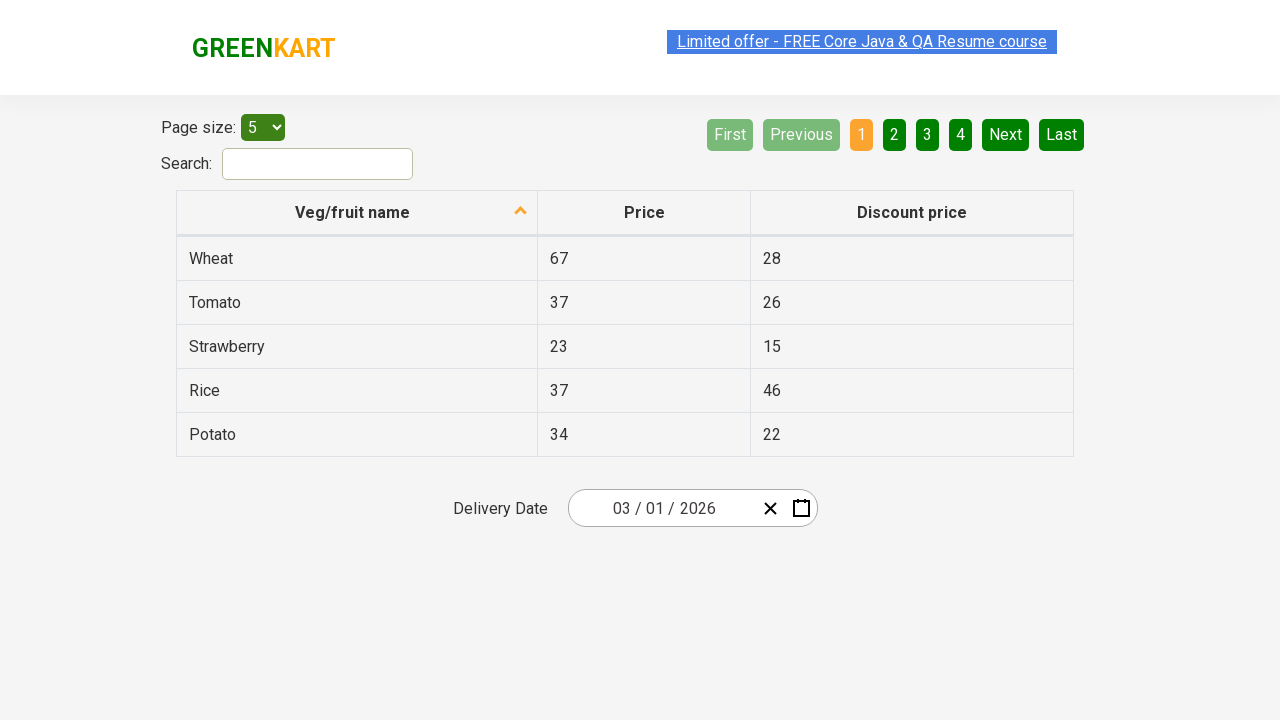

Verified Strawberry product exists in the product listing table
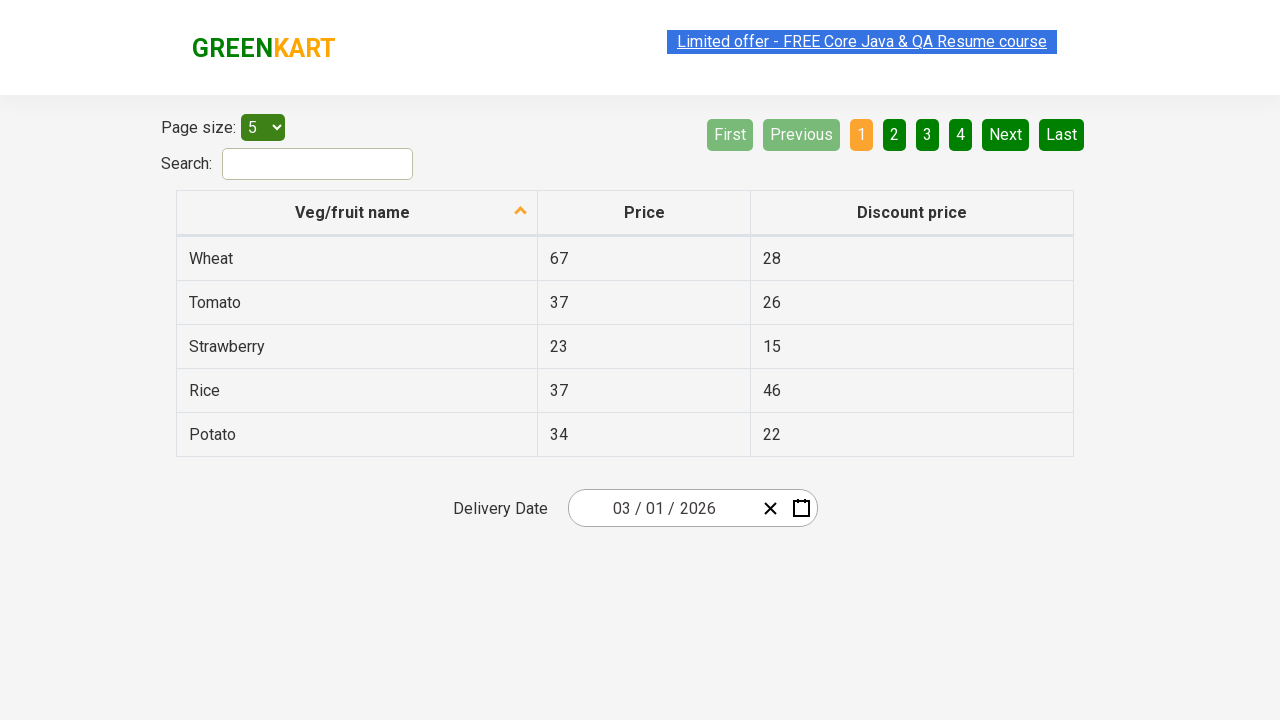

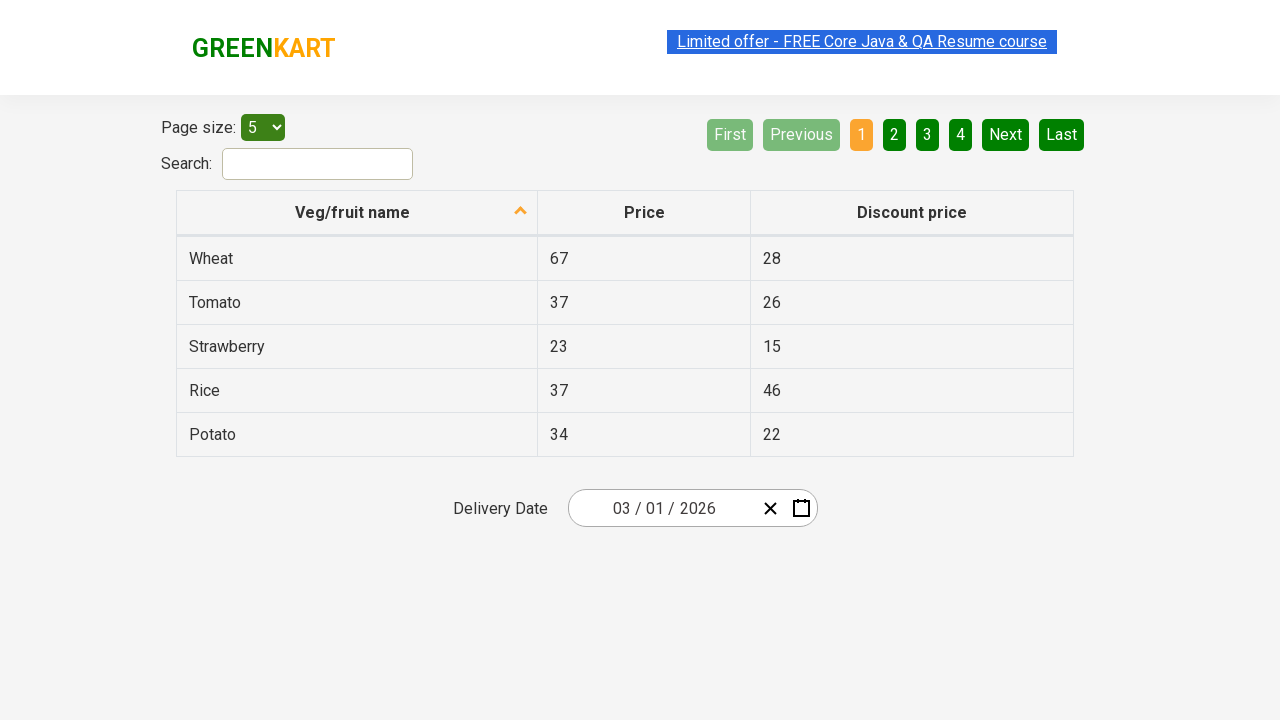